Tests AJAX delayed response by clicking AJAX button and waiting for dynamic content to appear

Starting URL: http://uitestingplayground.com/

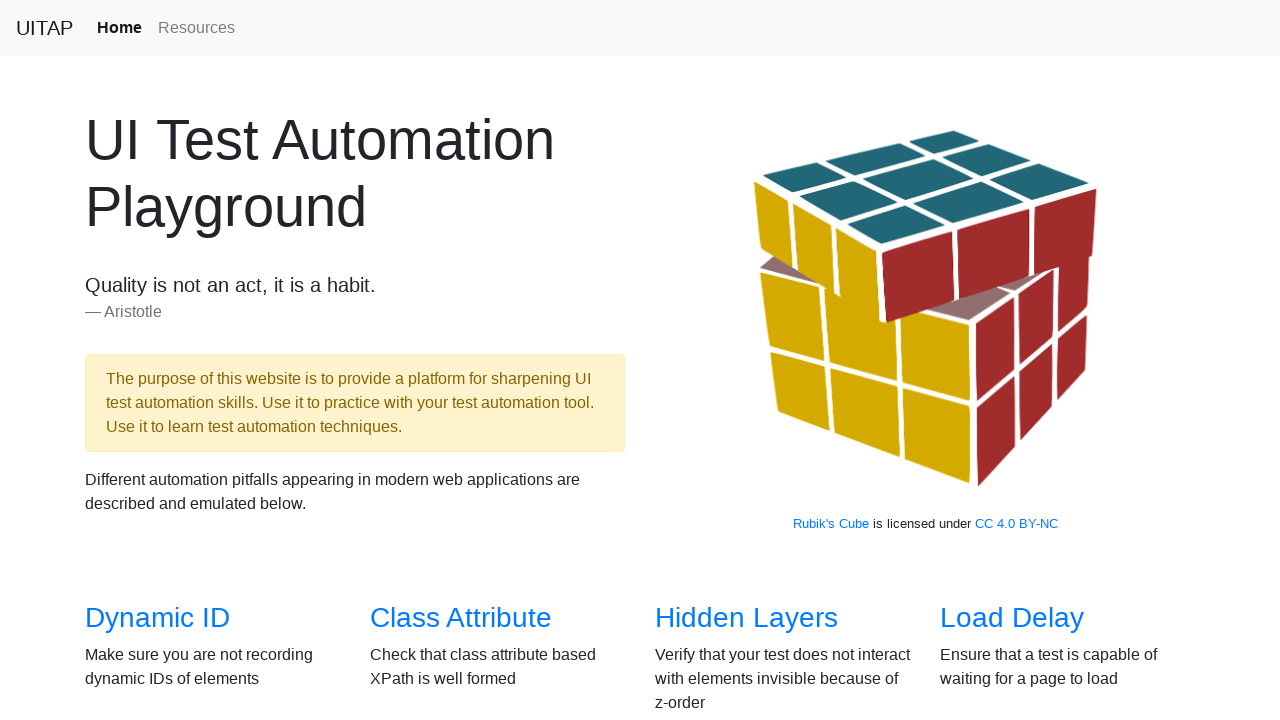

Clicked on 'AJAX data' link to navigate to test page at (154, 360) on internal:role=link[name="AJAX data"i]
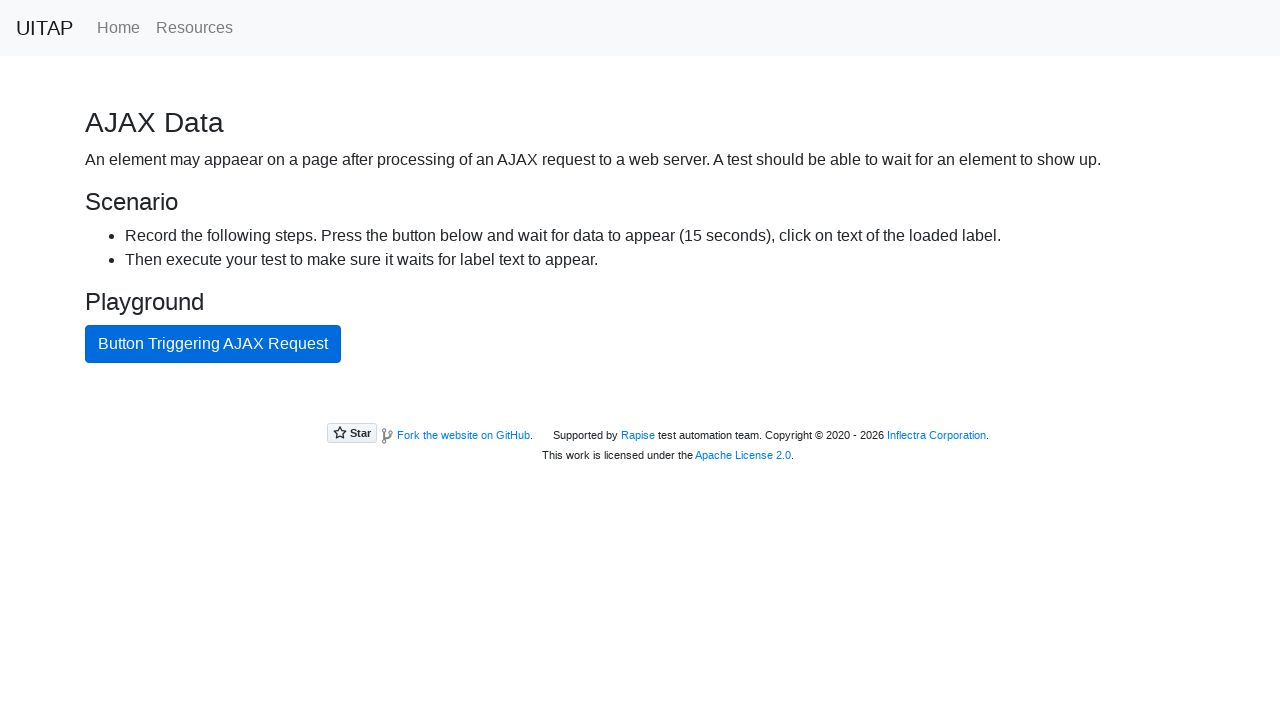

Clicked AJAX button to trigger delayed response at (213, 344) on #ajaxButton
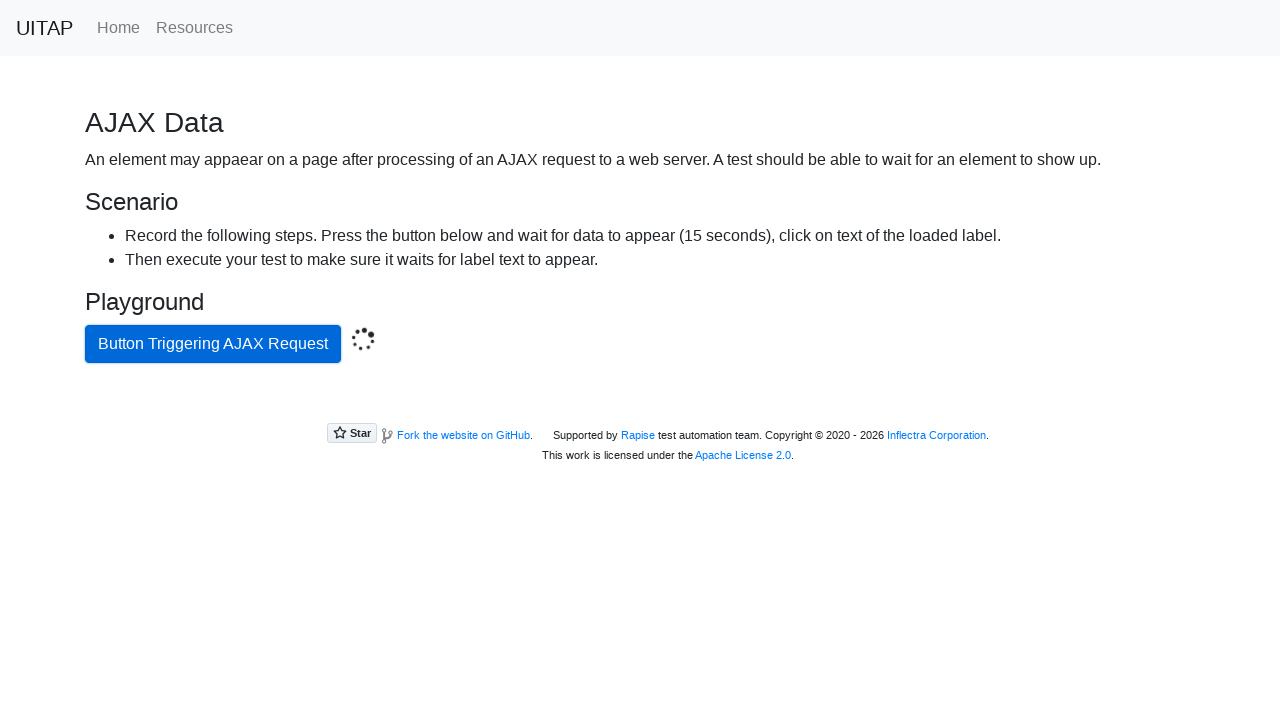

Success message appeared after AJAX delayed response
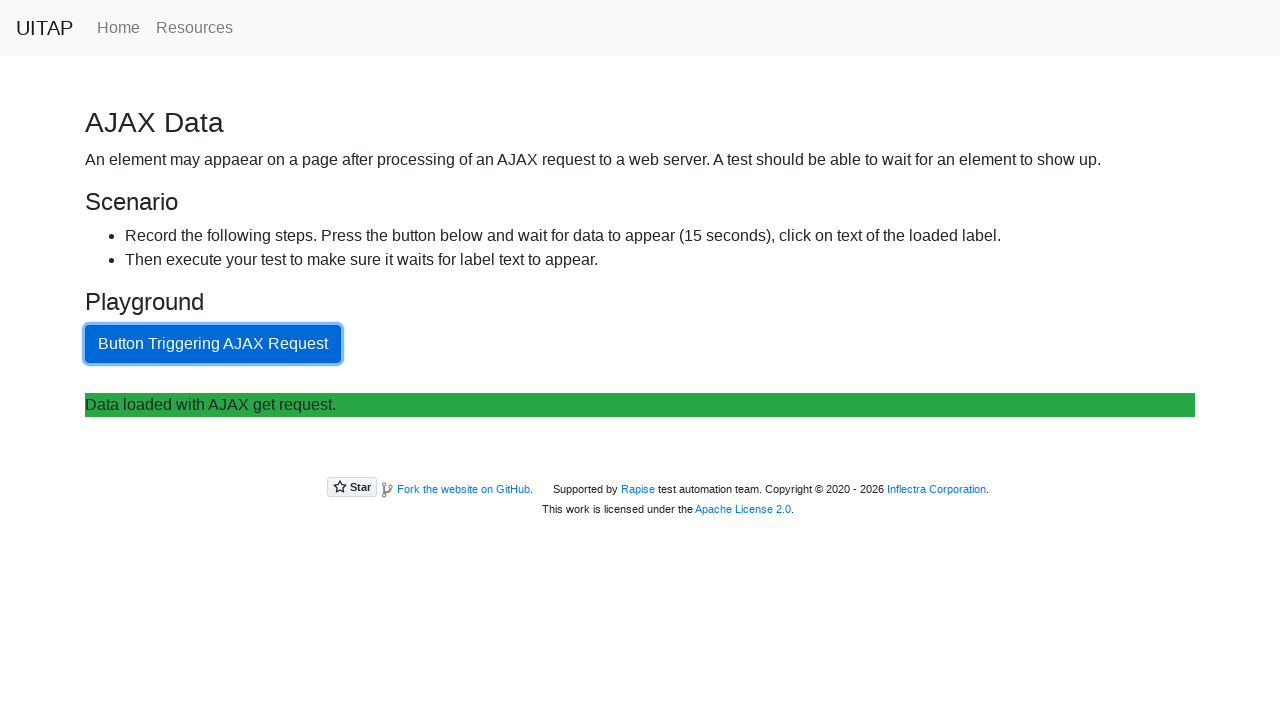

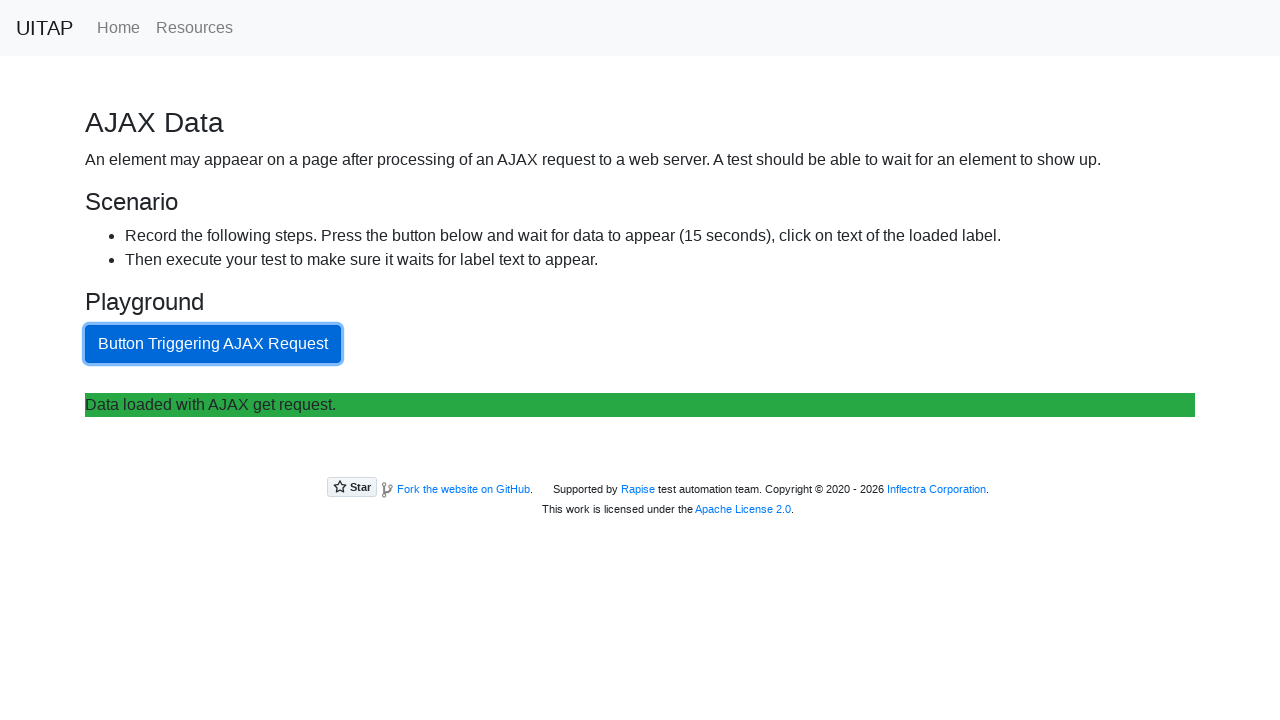